Tests form submission with single character name, verifying successful submission

Starting URL: https://elenarivero.github.io/ejercicio3/index.html

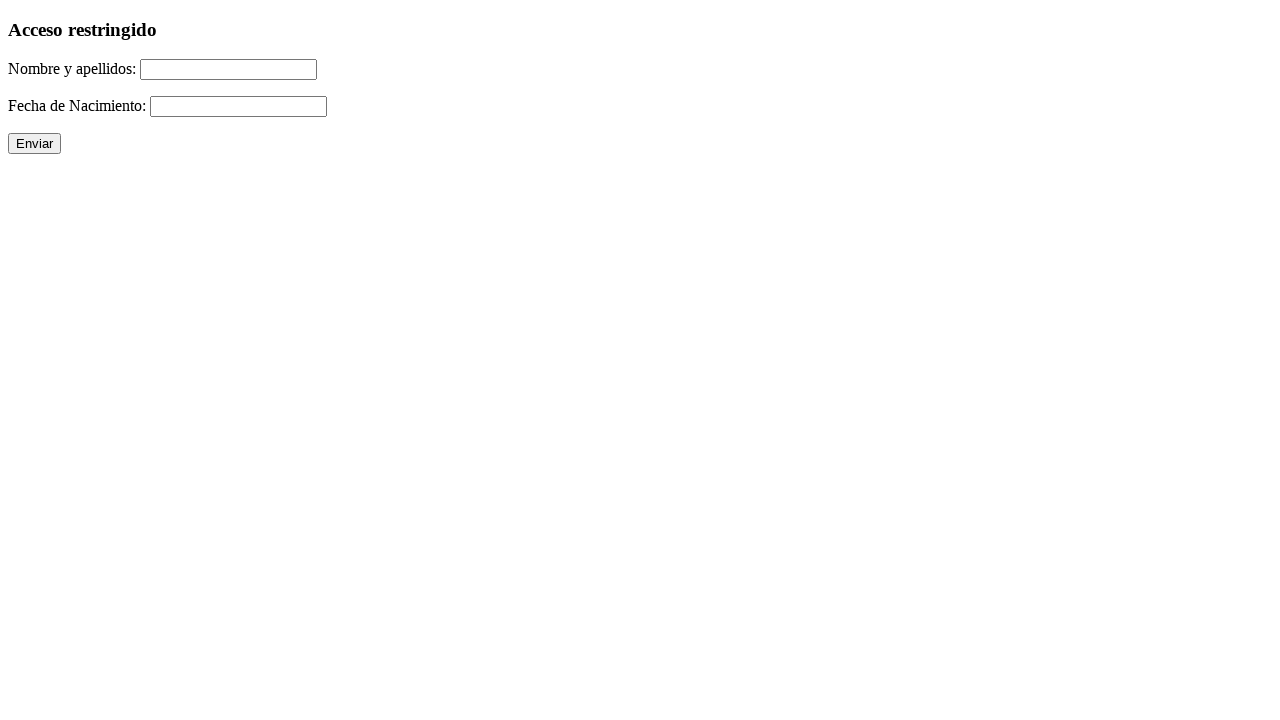

Filled name field with single character 'j' on #nomap
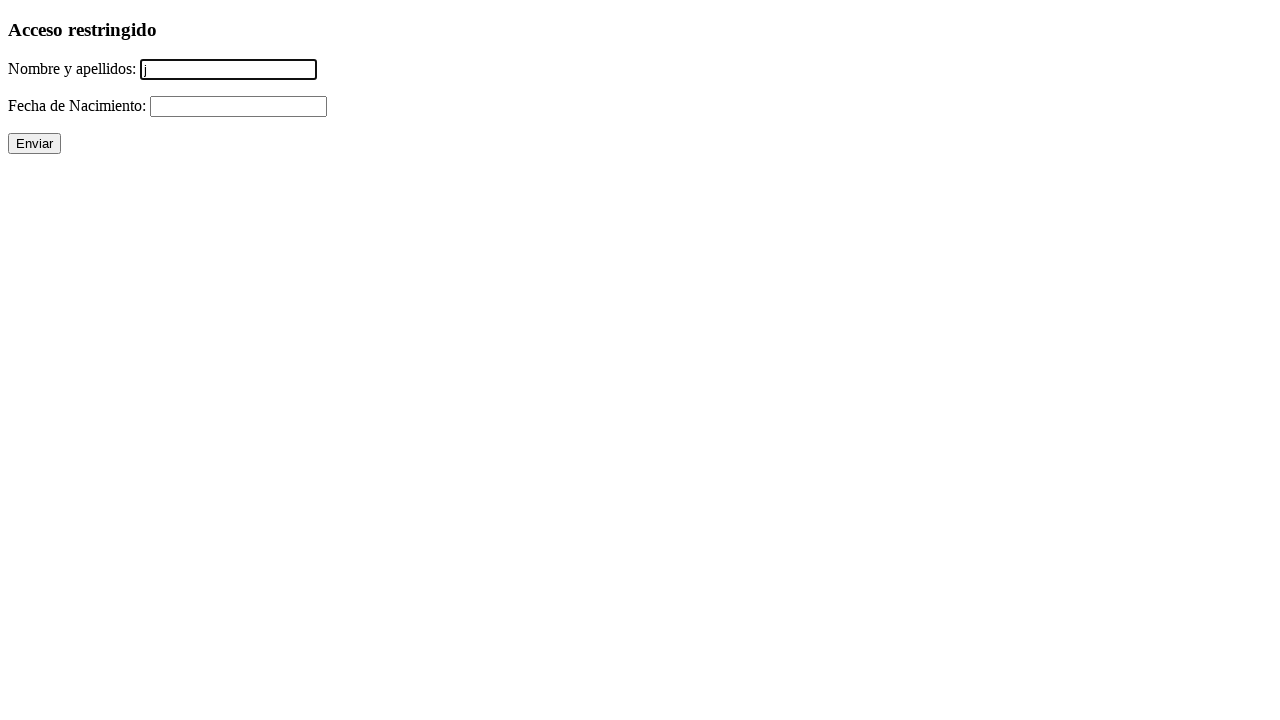

Filled date field with valid date '21/07/1990' on #fecha
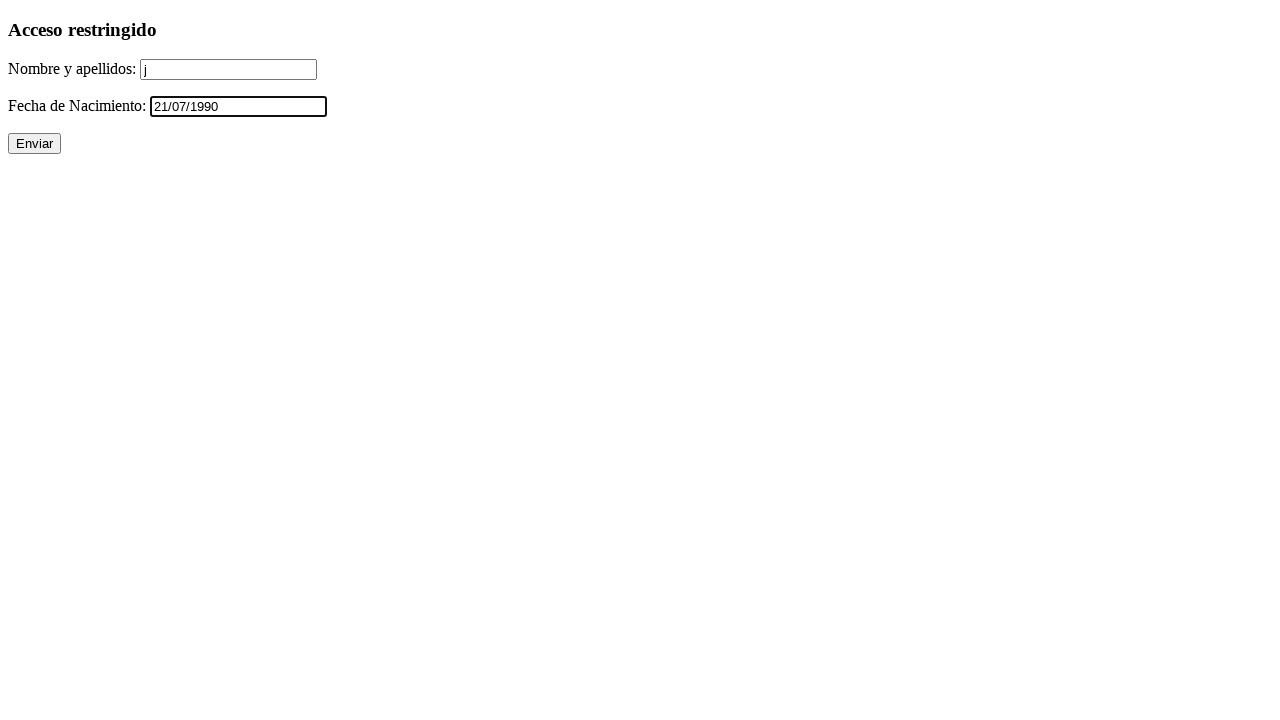

Clicked submit button (Enviar) at (34, 144) on input[value='Enviar']
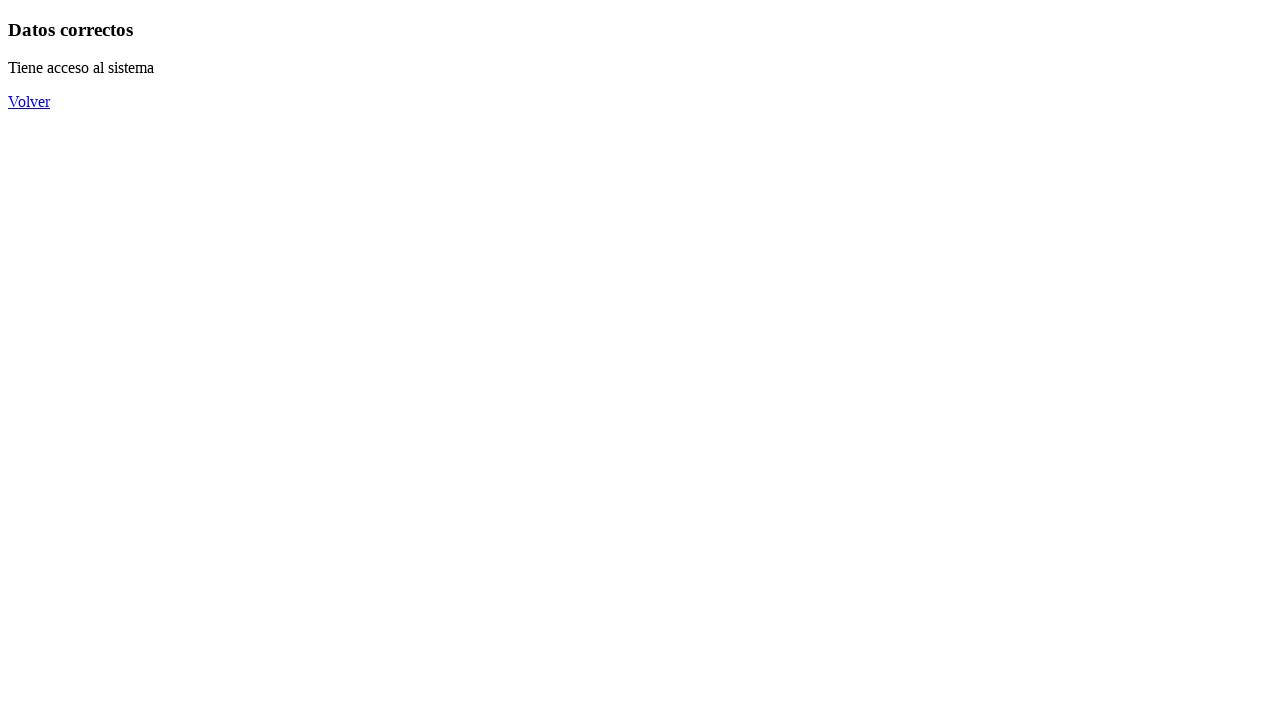

Success message appeared
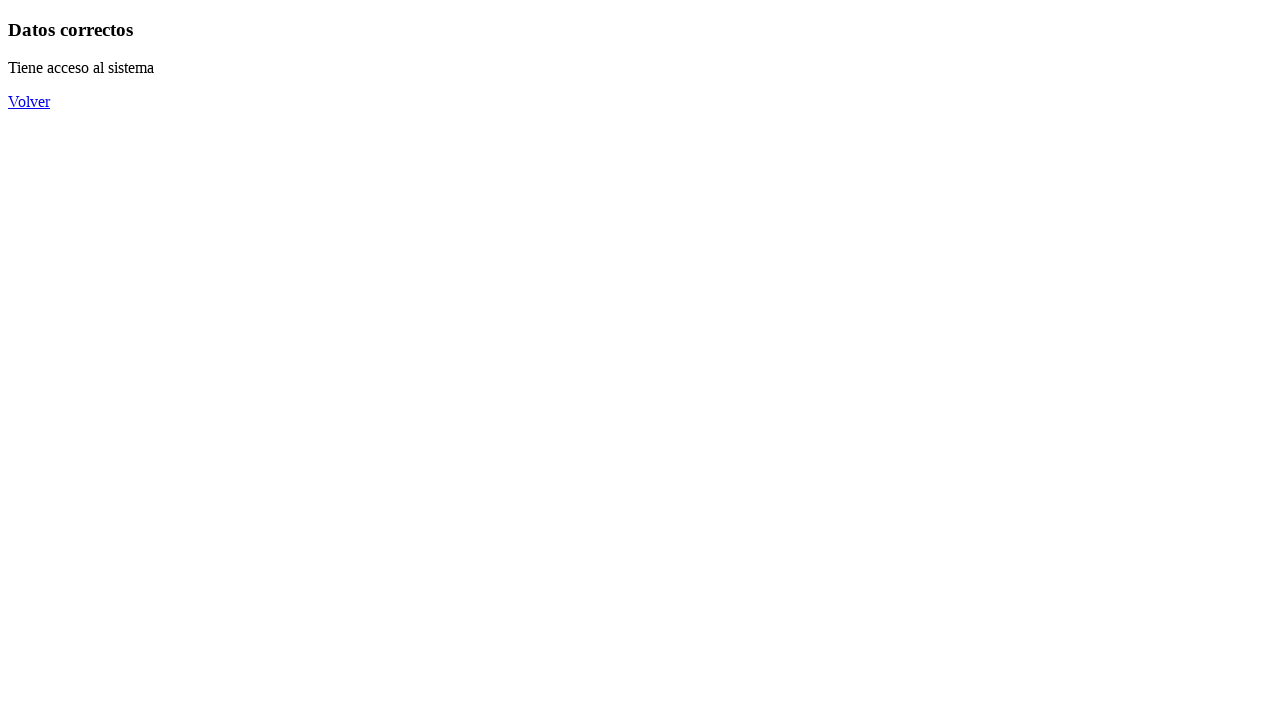

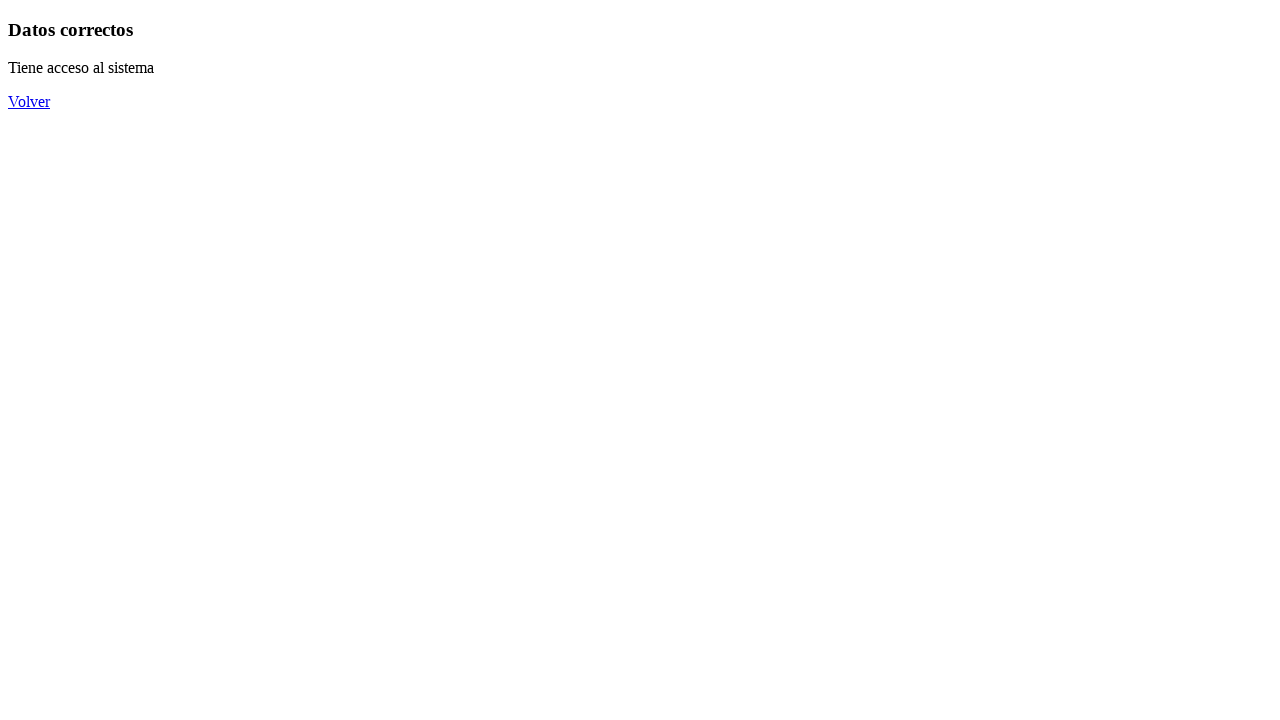